Tests handling of delayed alert functionality by clicking a button that triggers a delayed alert and accepting it

Starting URL: https://neotech.vercel.app/alerts

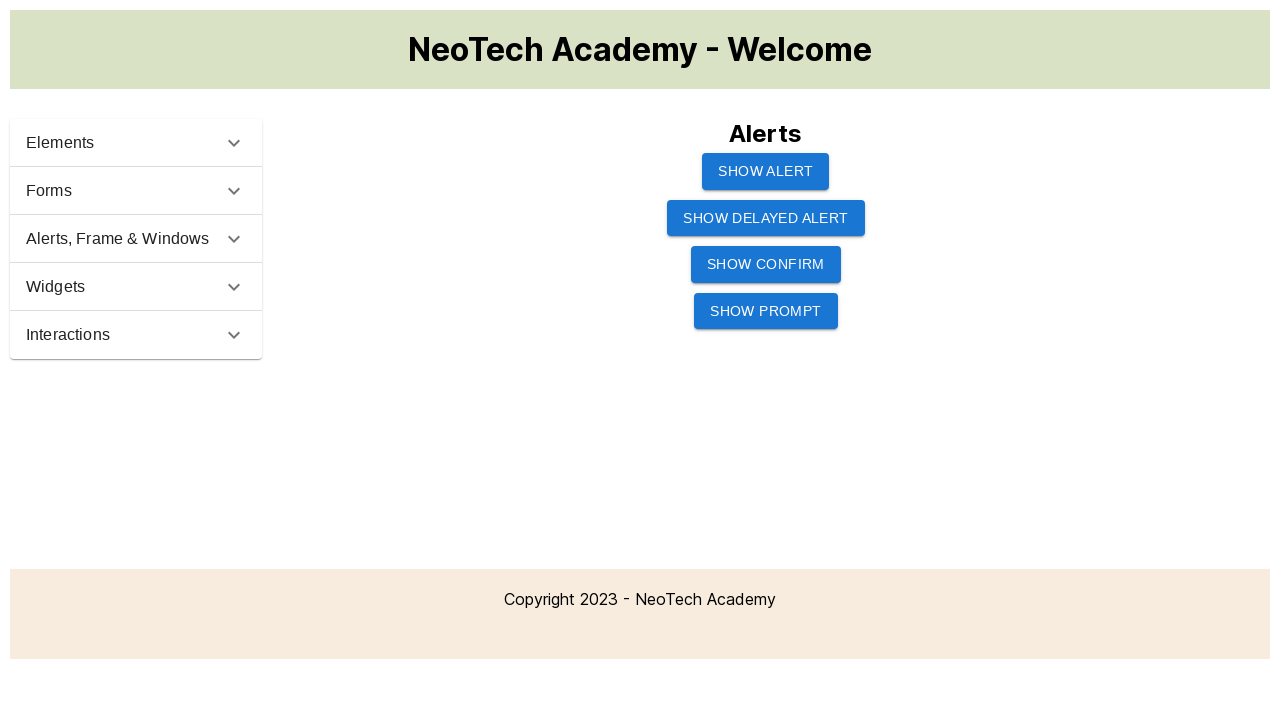

Clicked the delayed alert button at (766, 218) on #btnDelayedAlert
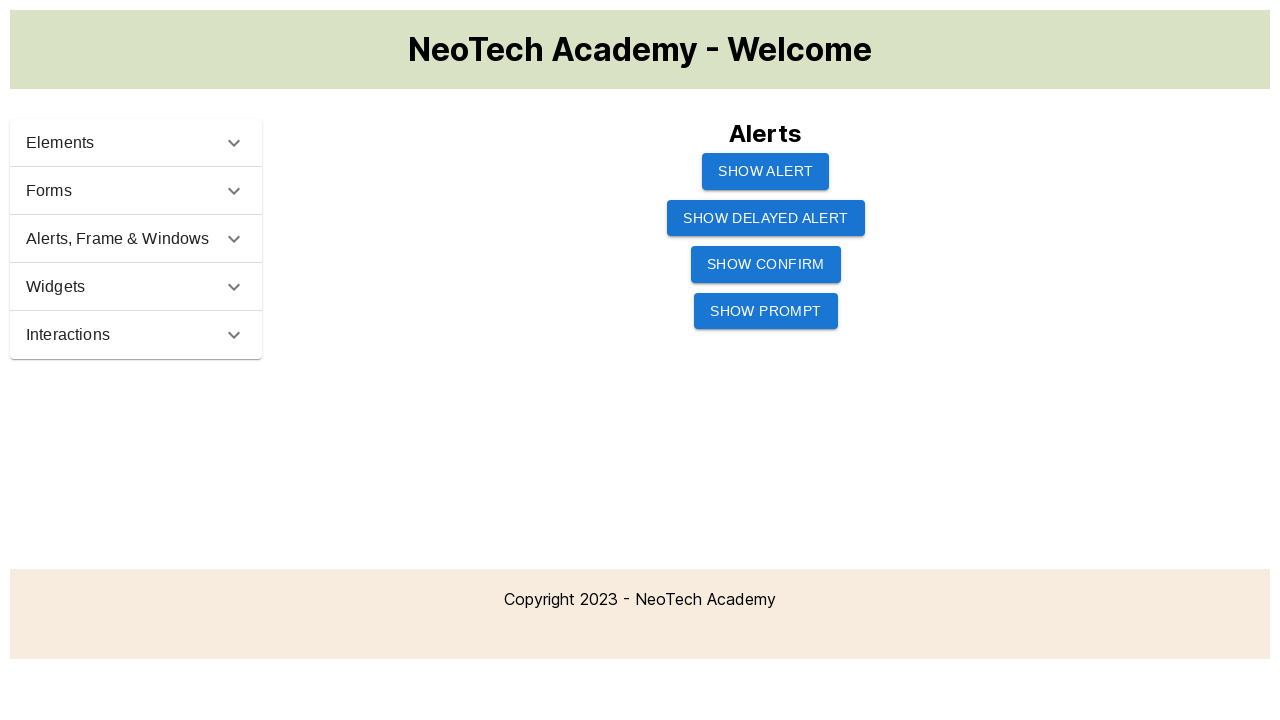

Set up dialog handler to accept alerts
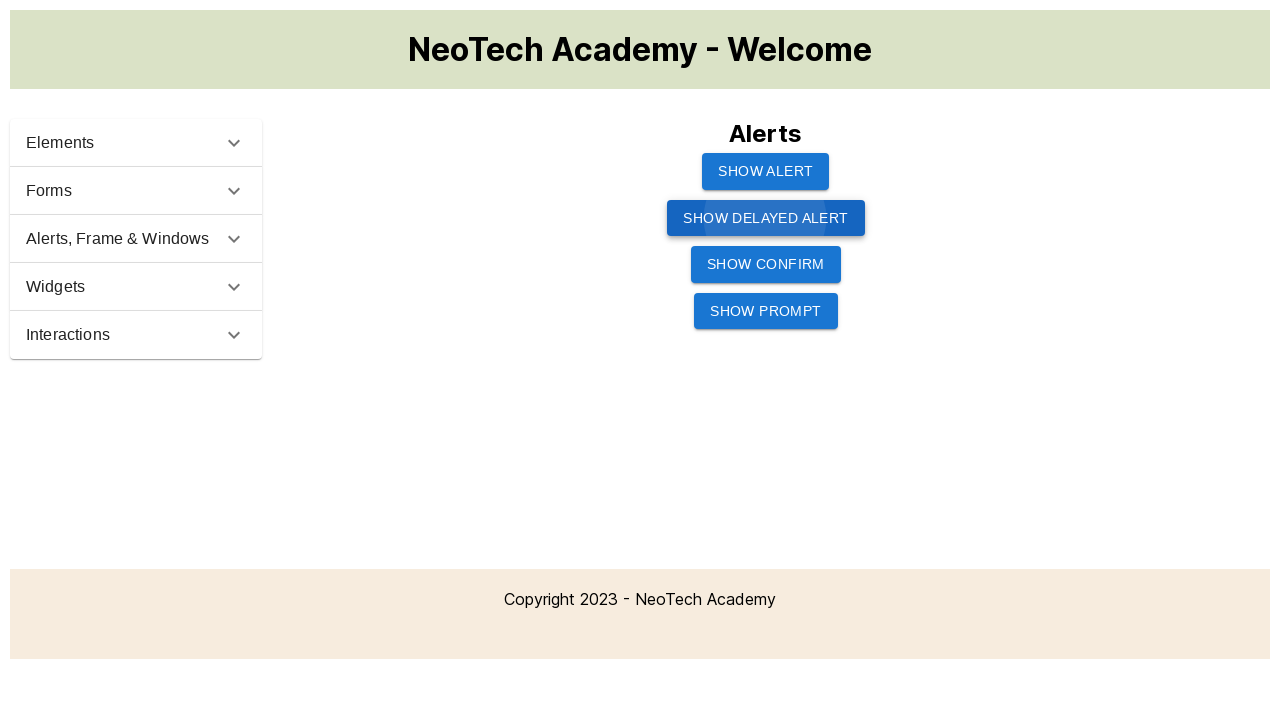

Waited for delayed alert to appear and be handled
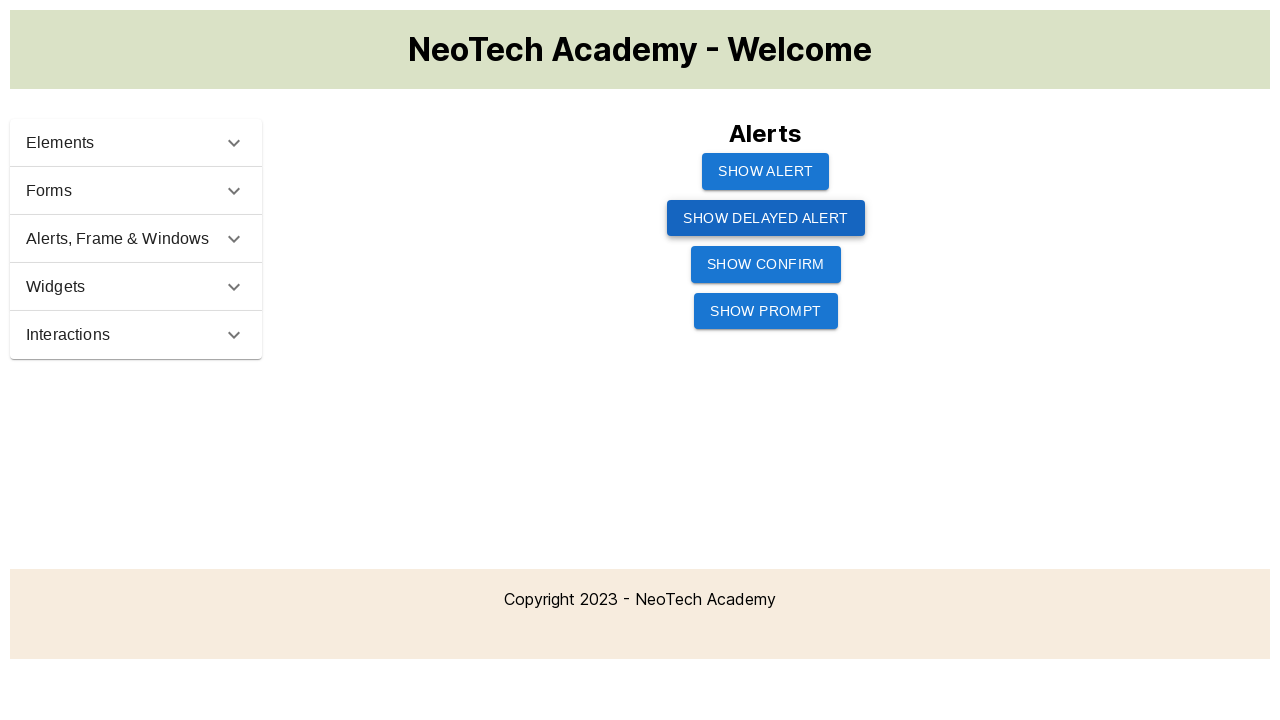

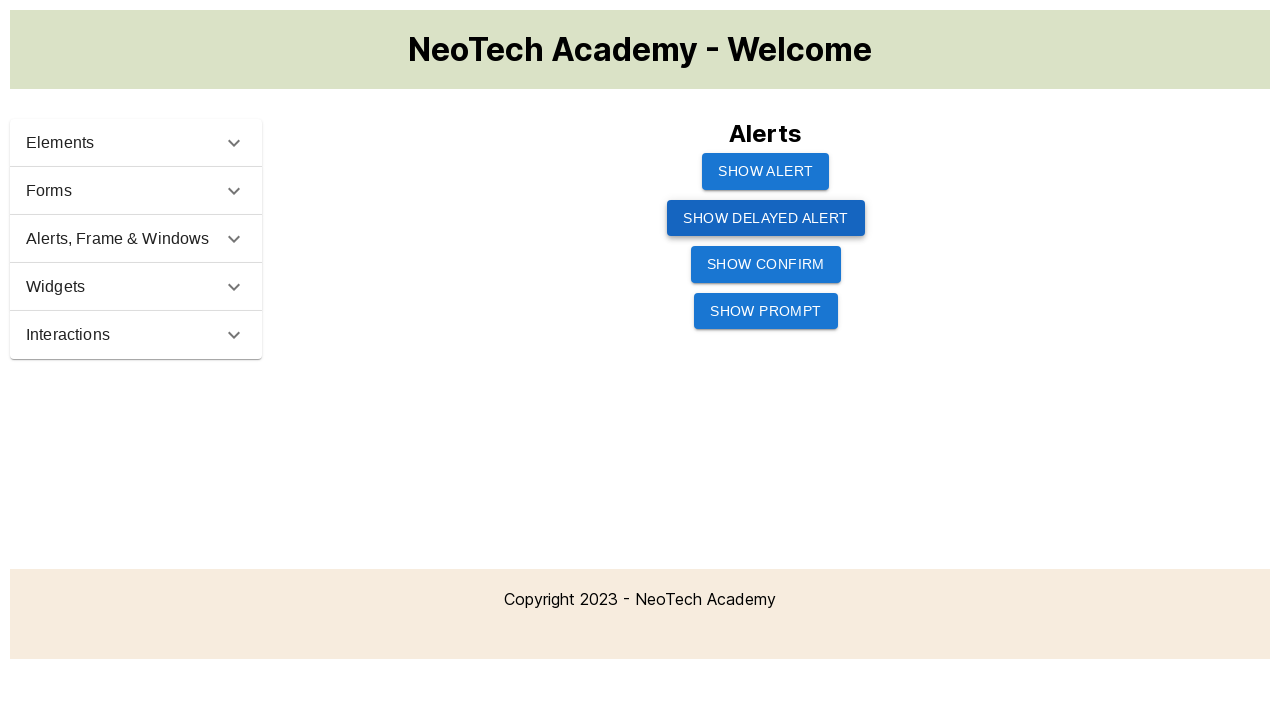